Tests browser window handling by clicking a button that opens a new window, then switching back to the parent window

Starting URL: https://demoqa.com/browser-windows

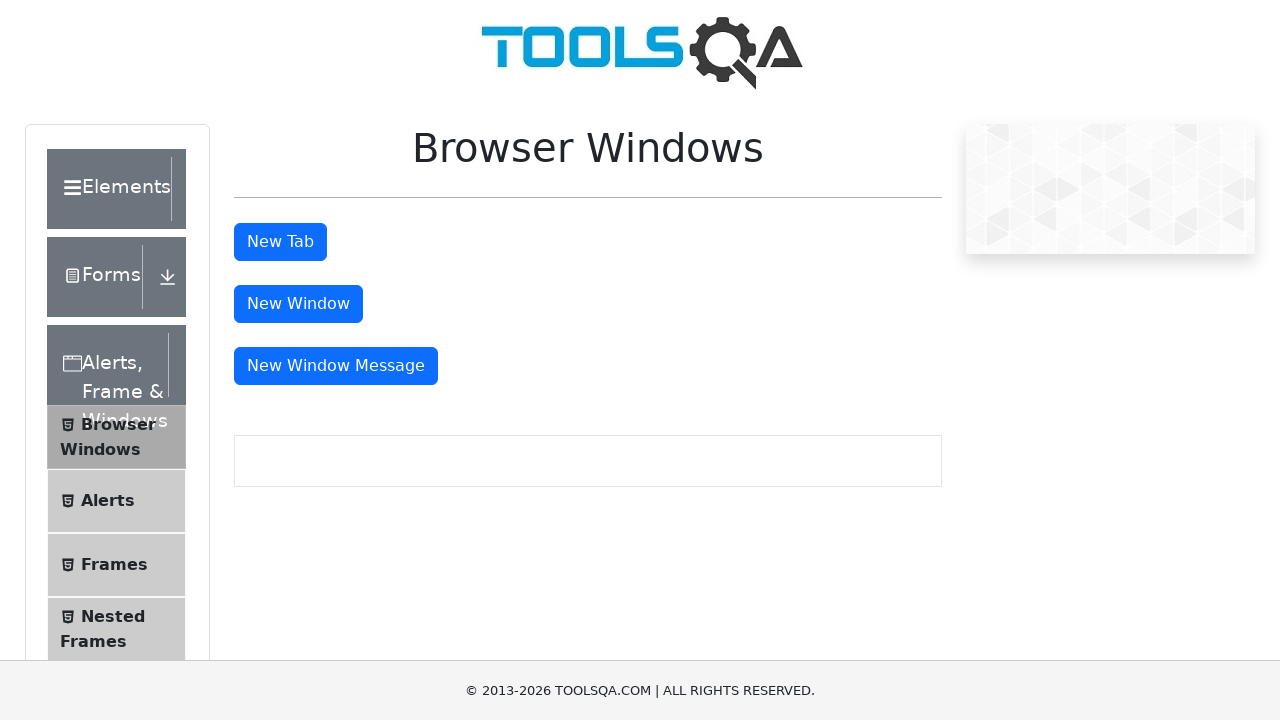

Clicked button to open new window at (298, 304) on #windowButton
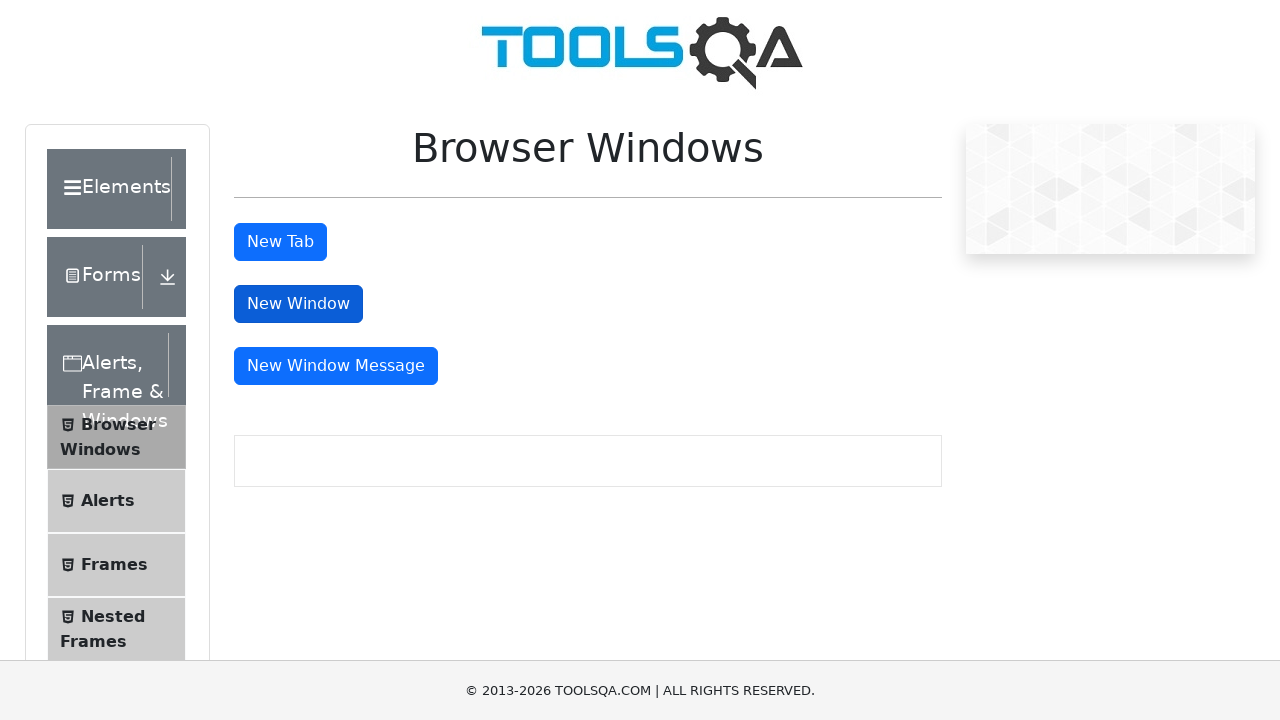

New window opened and reference obtained
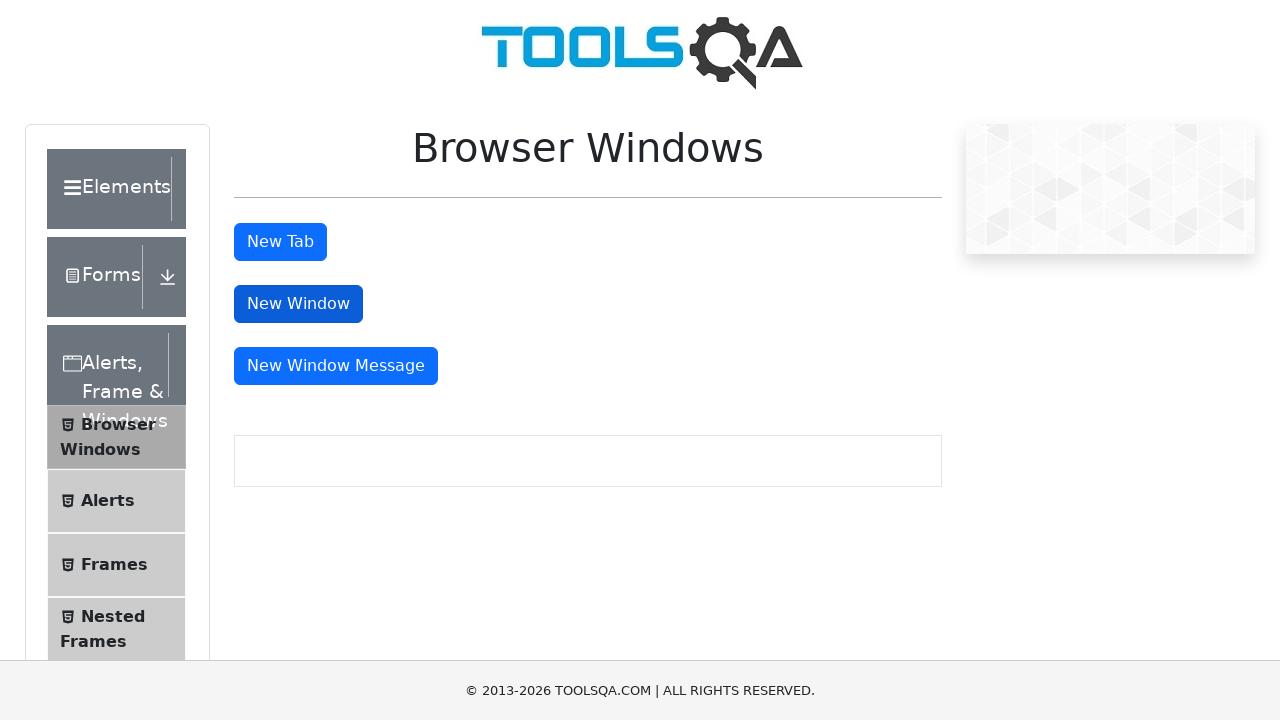

New page finished loading
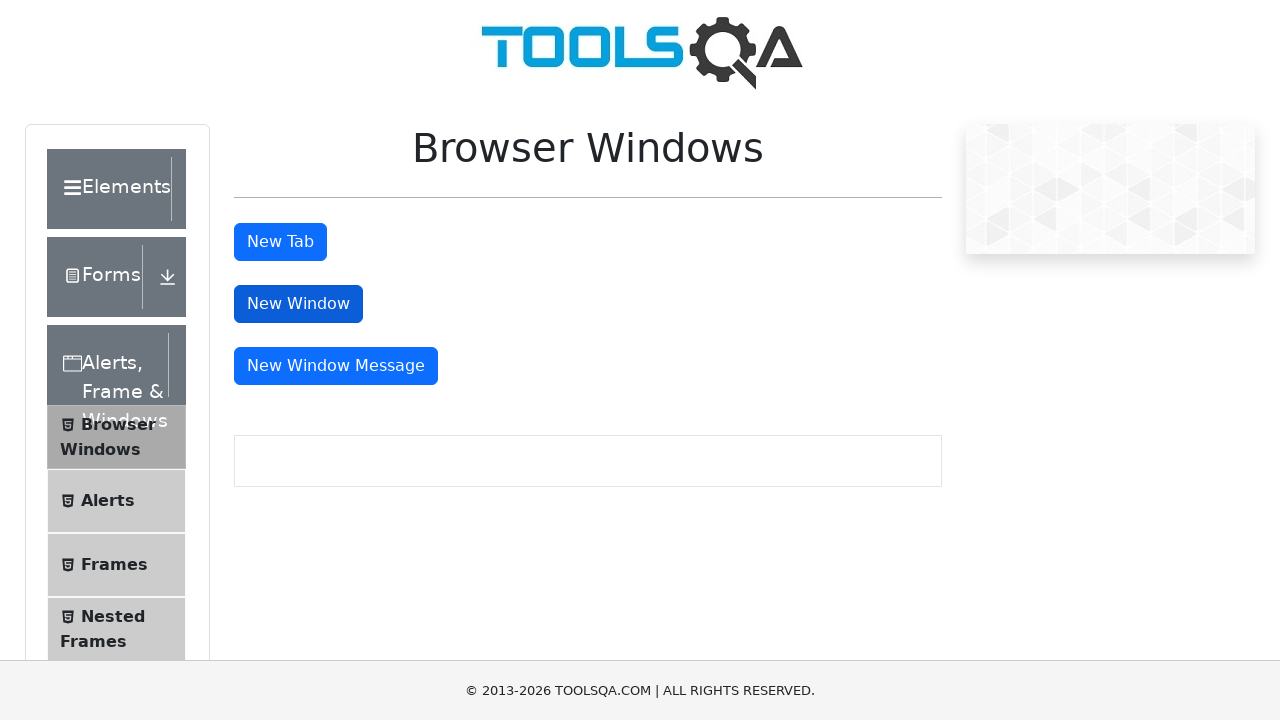

Switched back to parent window
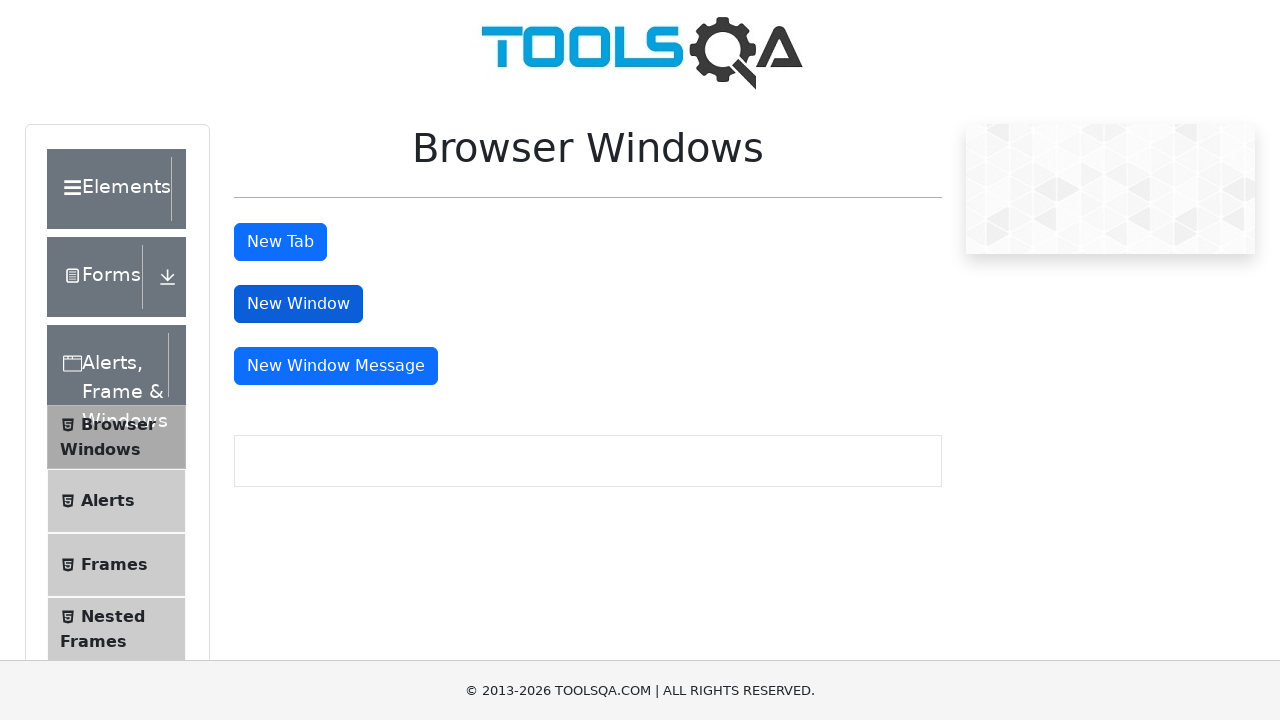

Closed the new window
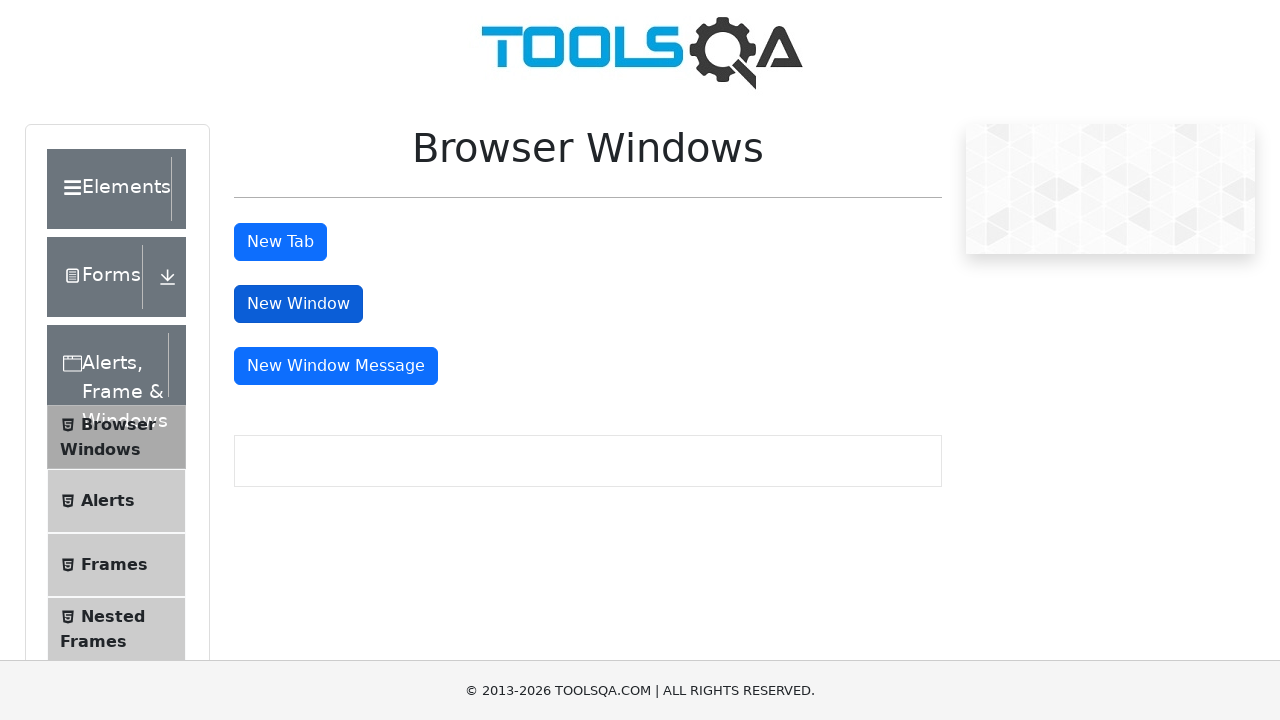

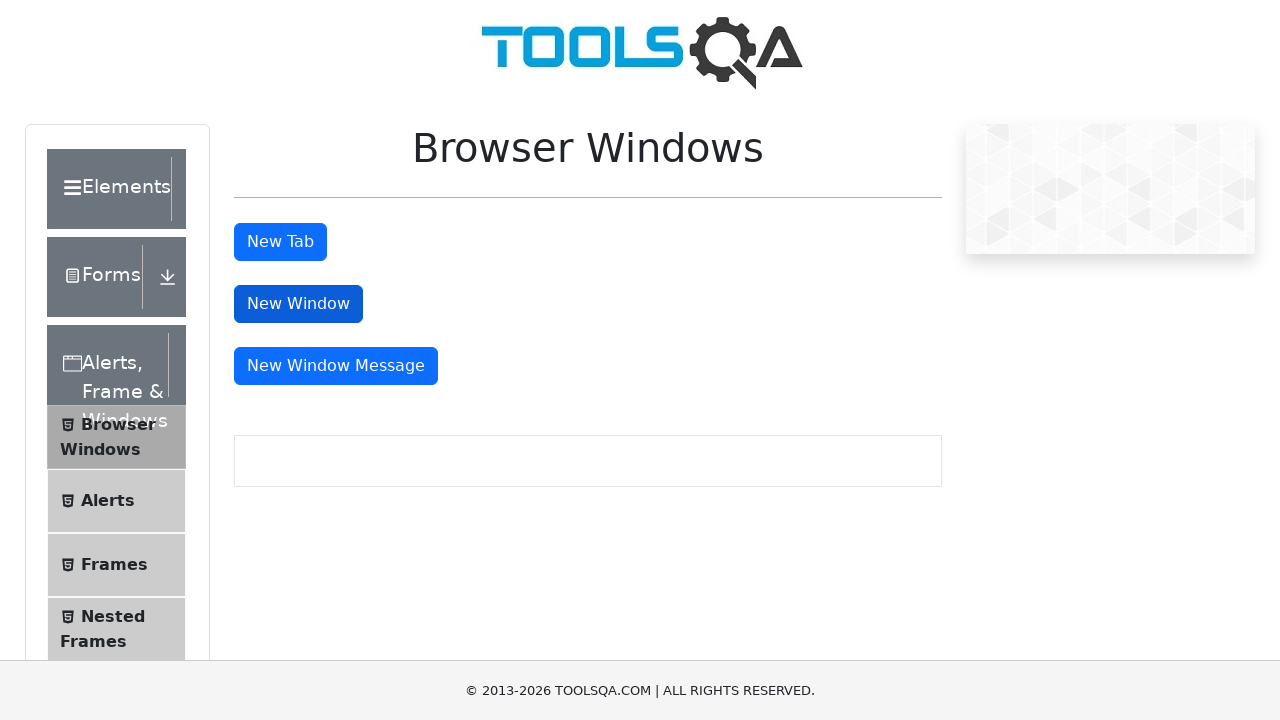